Tests a form submission on DemoQA by filling in full name, email, and address fields with randomly generated data, then verifies the submitted information is displayed correctly.

Starting URL: https://demoqa.com/text-box

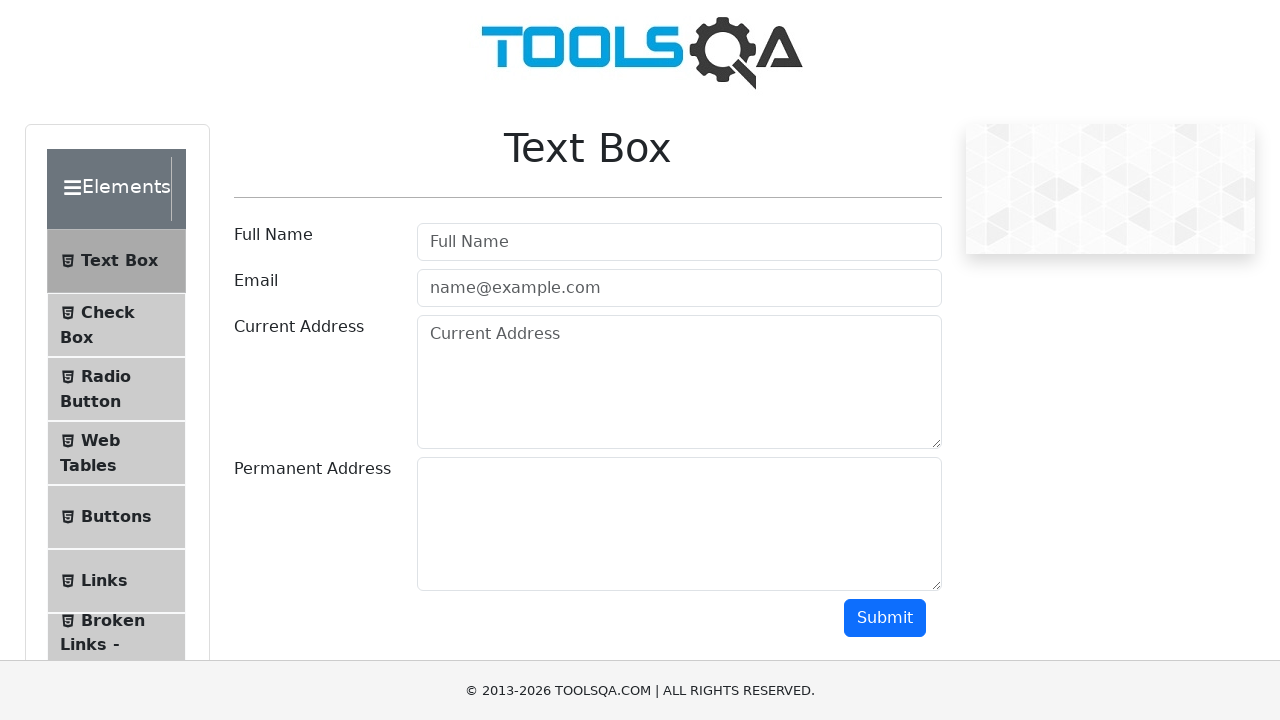

Filled full name field with 'John Smith' on #userName
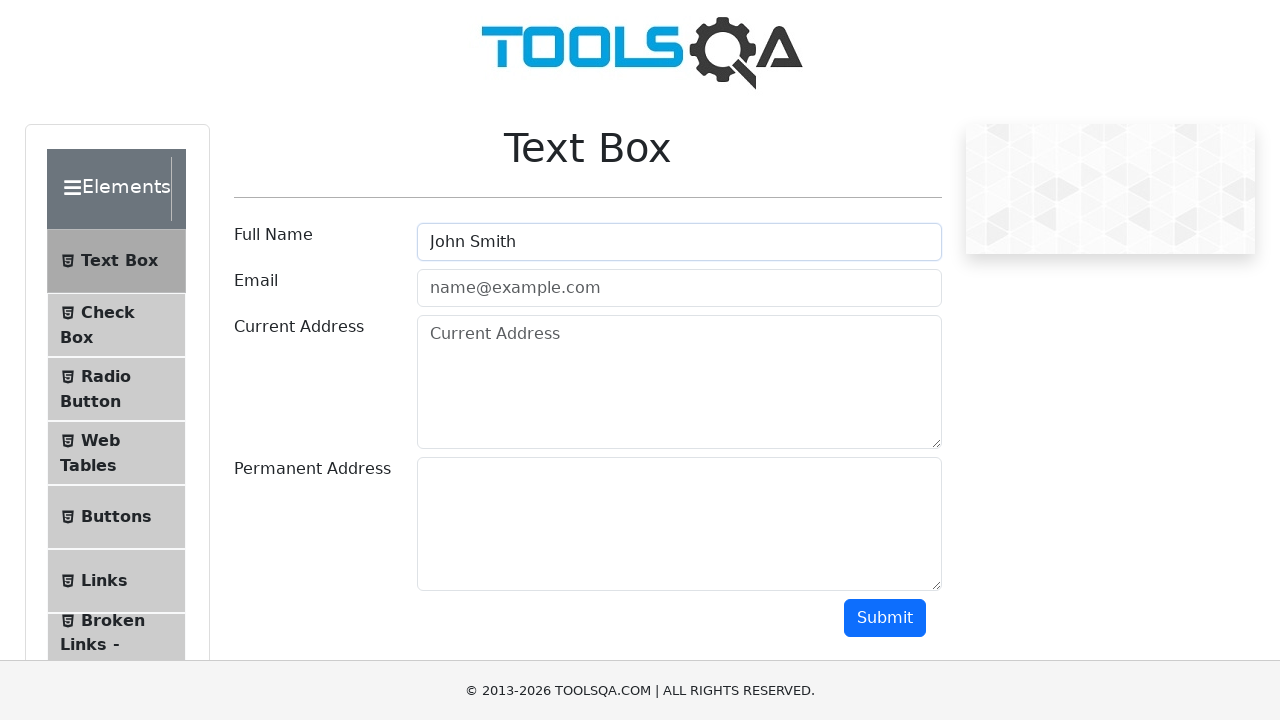

Filled email field with 'john.smith@example.com' on #userEmail
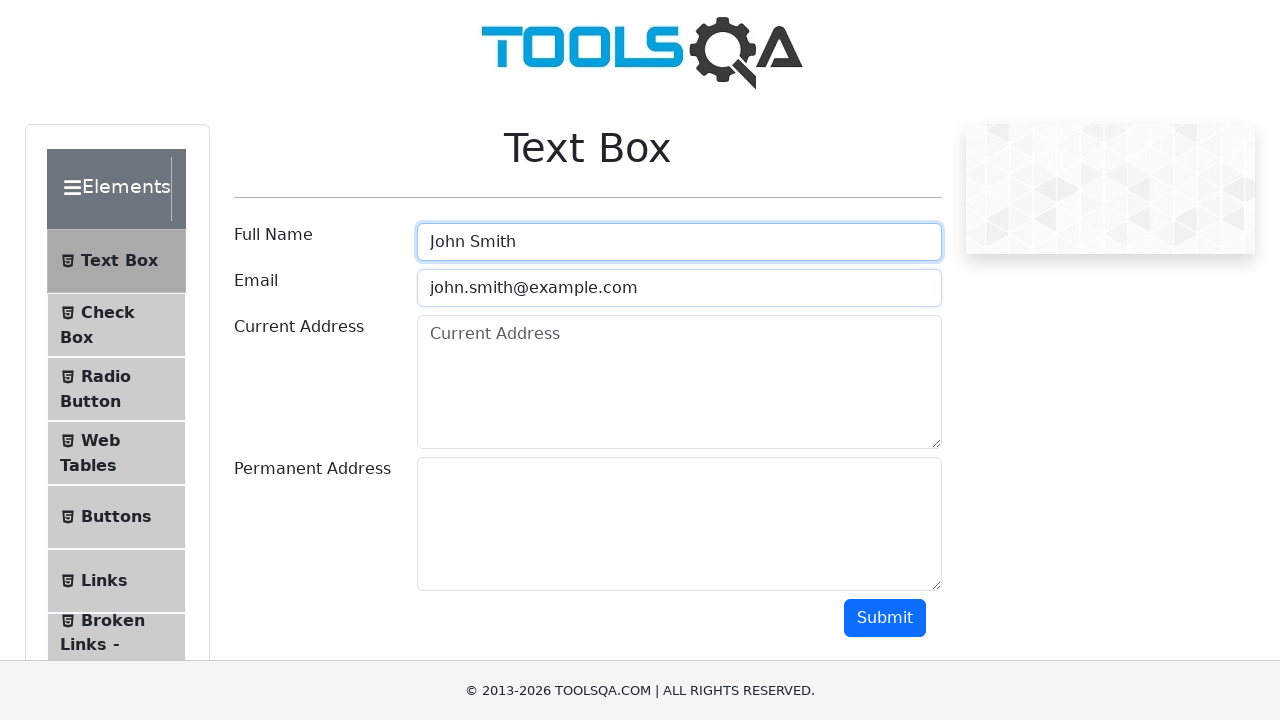

Filled current address field with '123 Main Street, New York, NY 10001' on #currentAddress
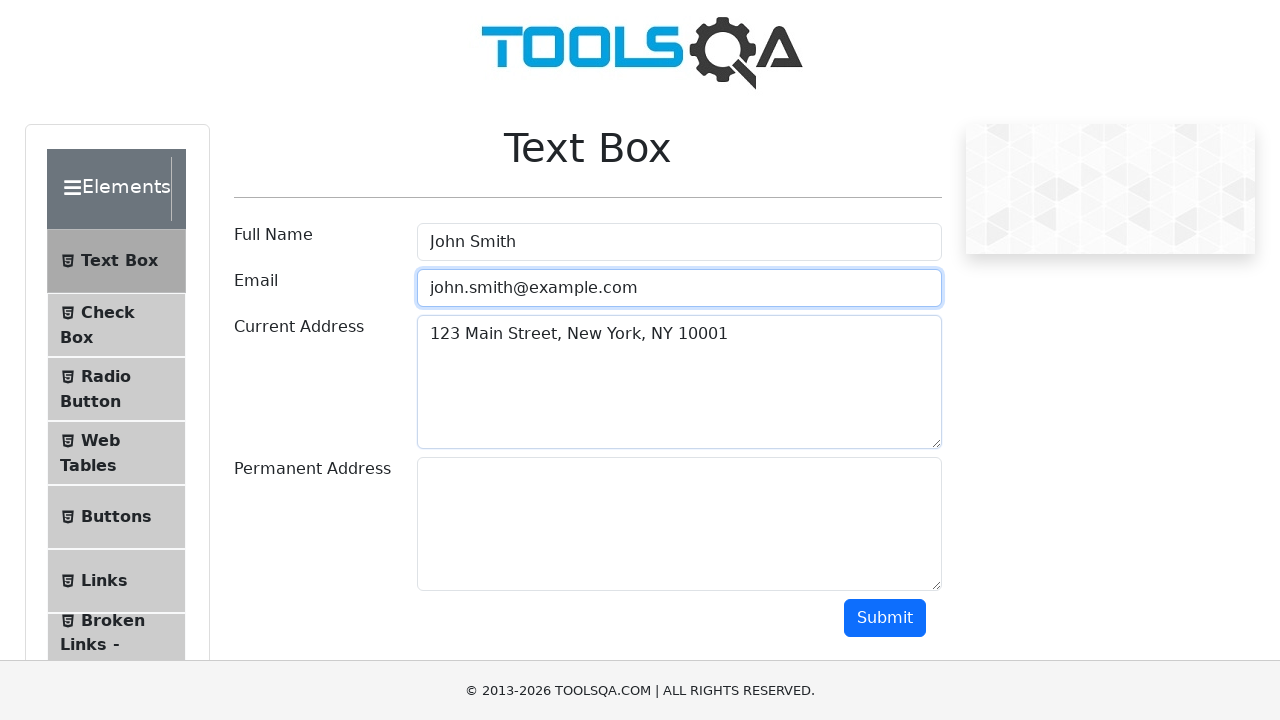

Filled permanent address field with '456 Oak Avenue, Los Angeles, CA 90001' on #permanentAddress
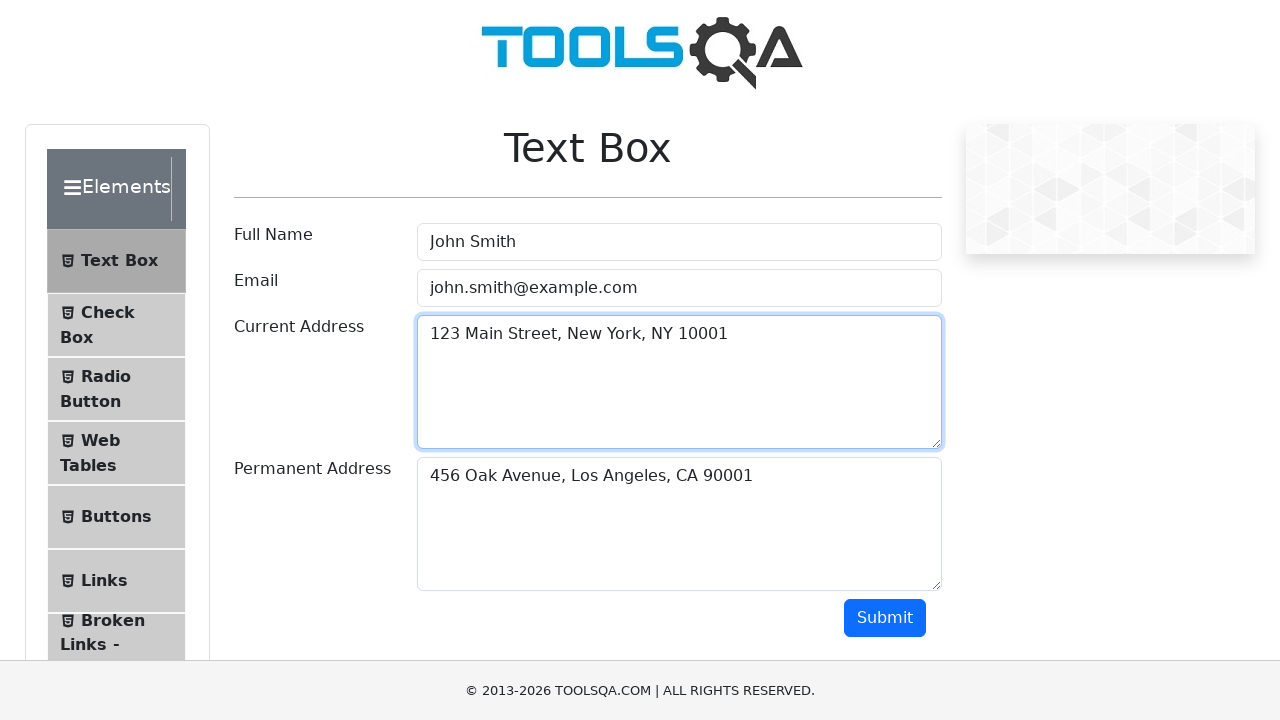

Scrolled down 250 pixels to reveal submit button
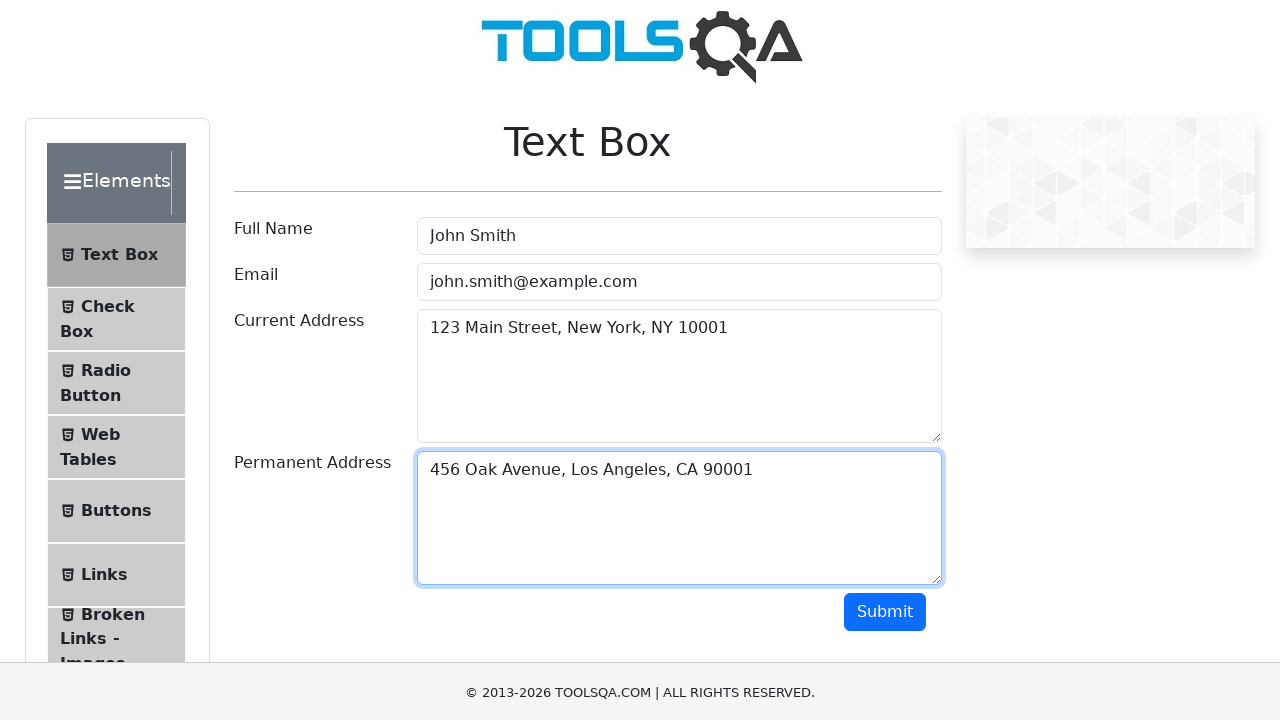

Clicked submit button to submit form at (885, 368) on #submit
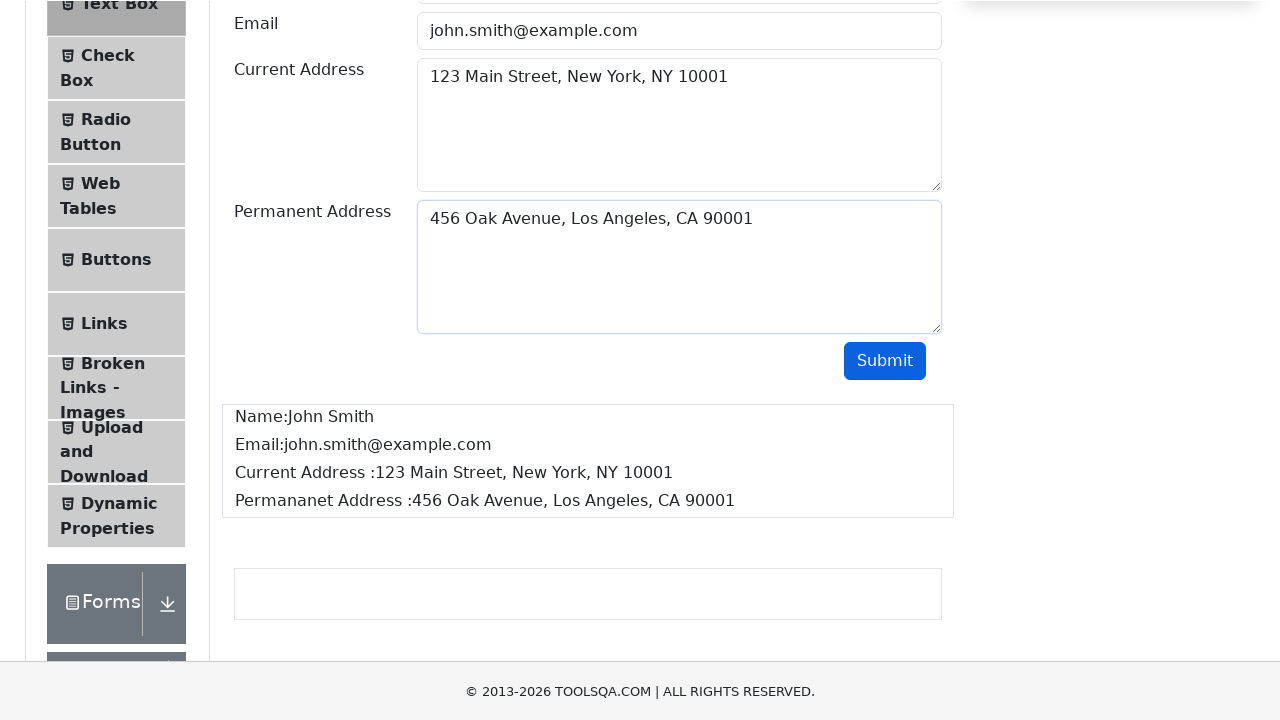

Form submission results loaded
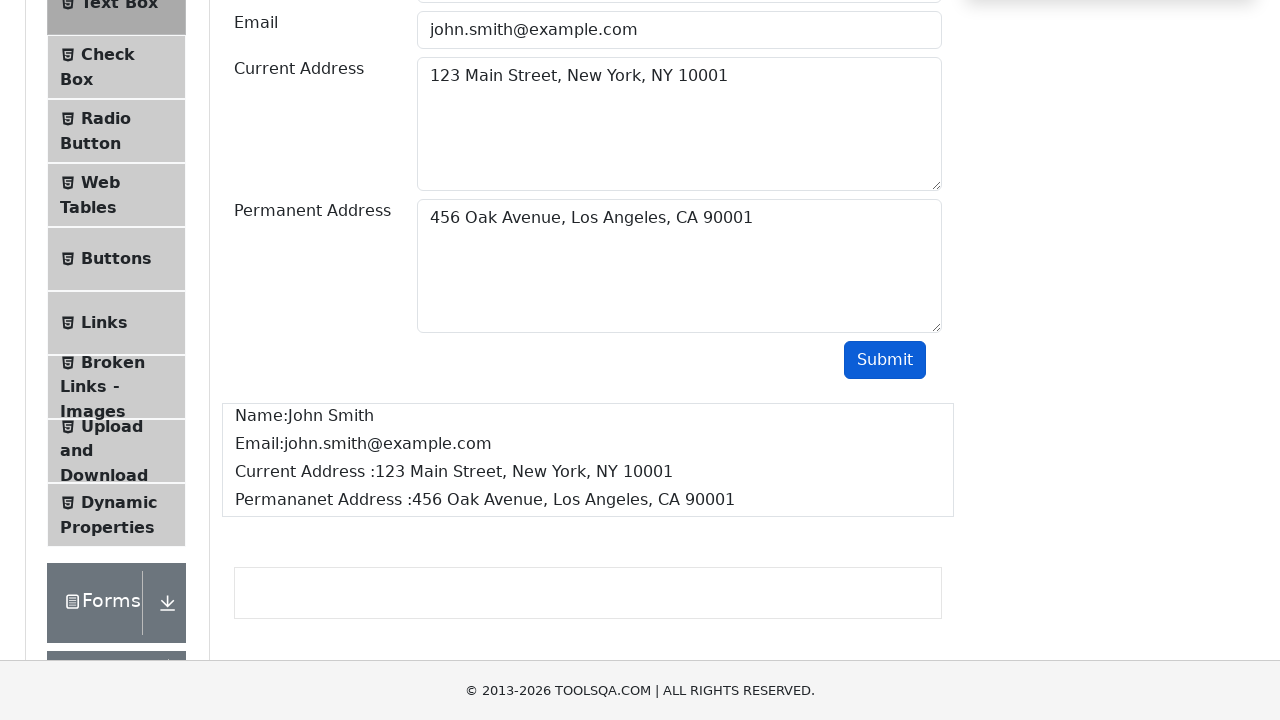

Verified full name 'John Smith' appears in results
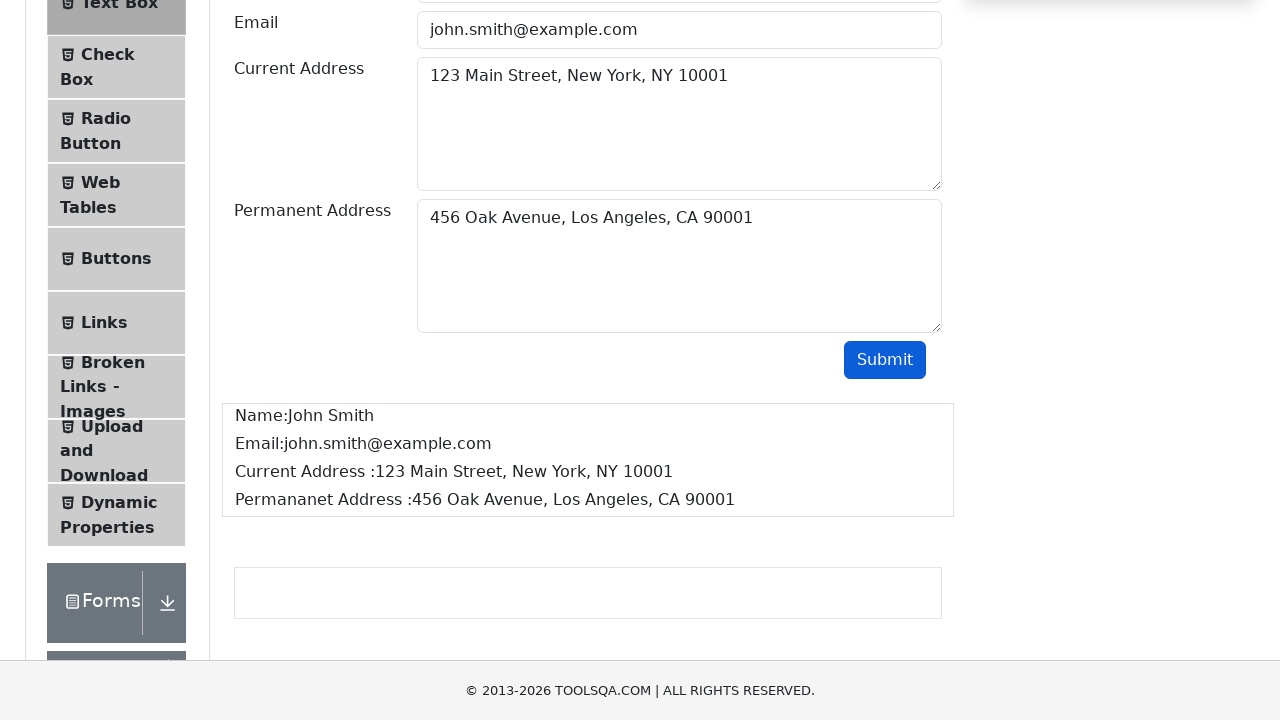

Verified email 'john.smith@example.com' appears in results
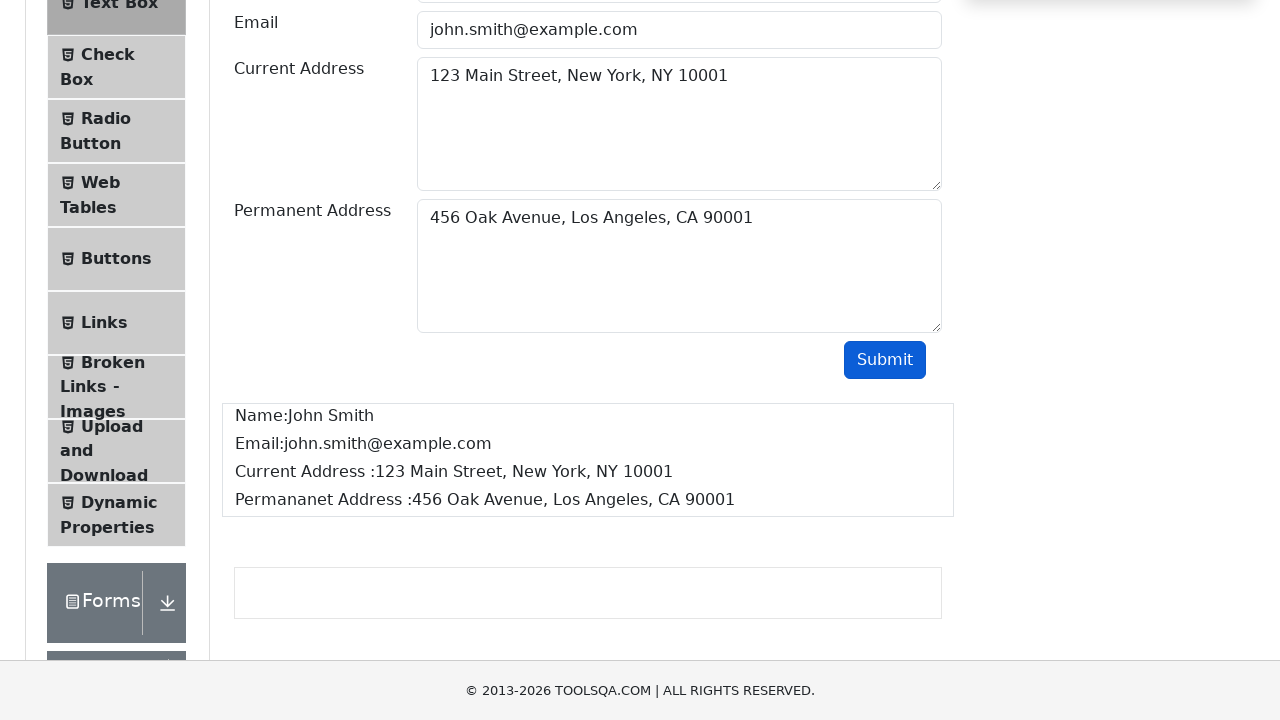

Verified current address '123 Main Street' appears in results
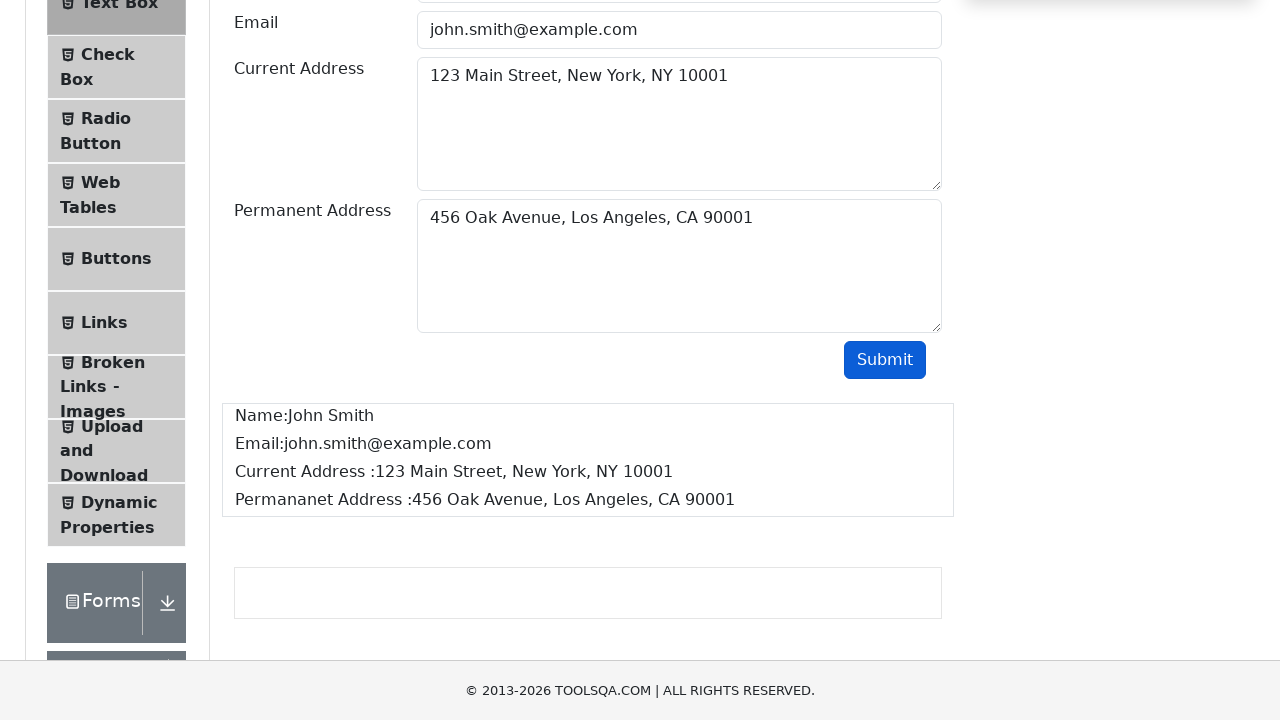

Verified permanent address '456 Oak Avenue' appears in results
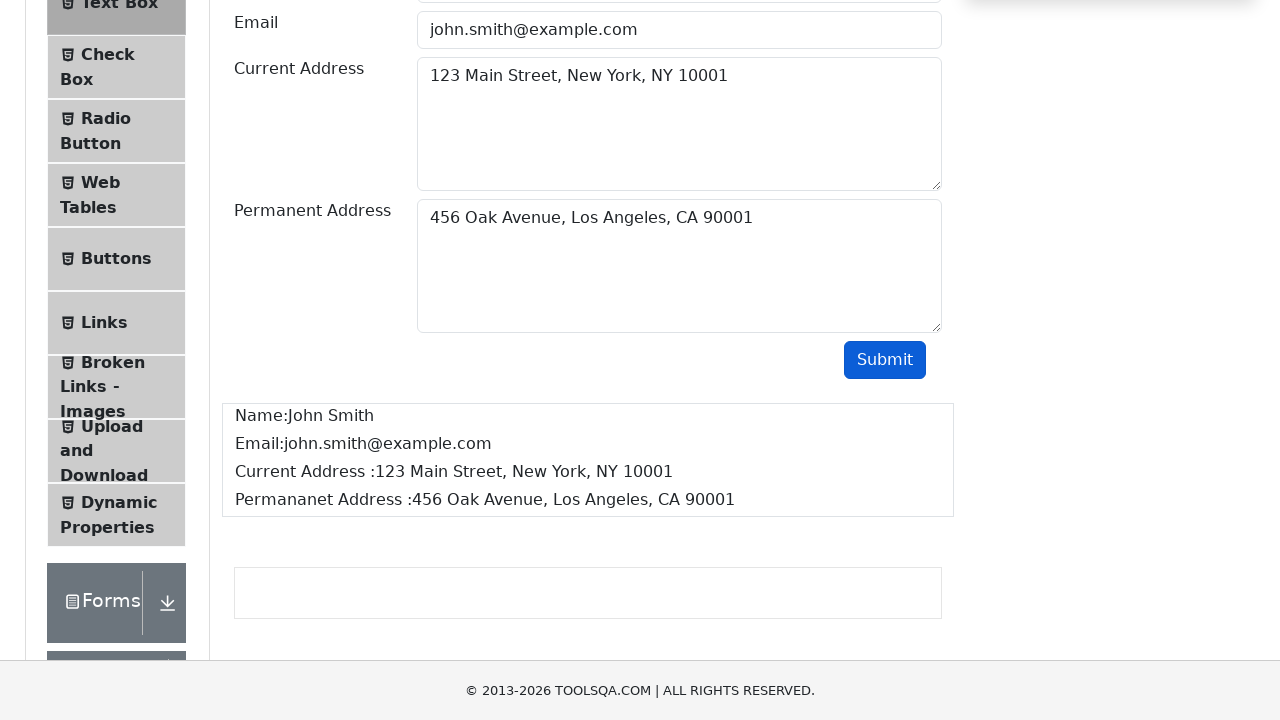

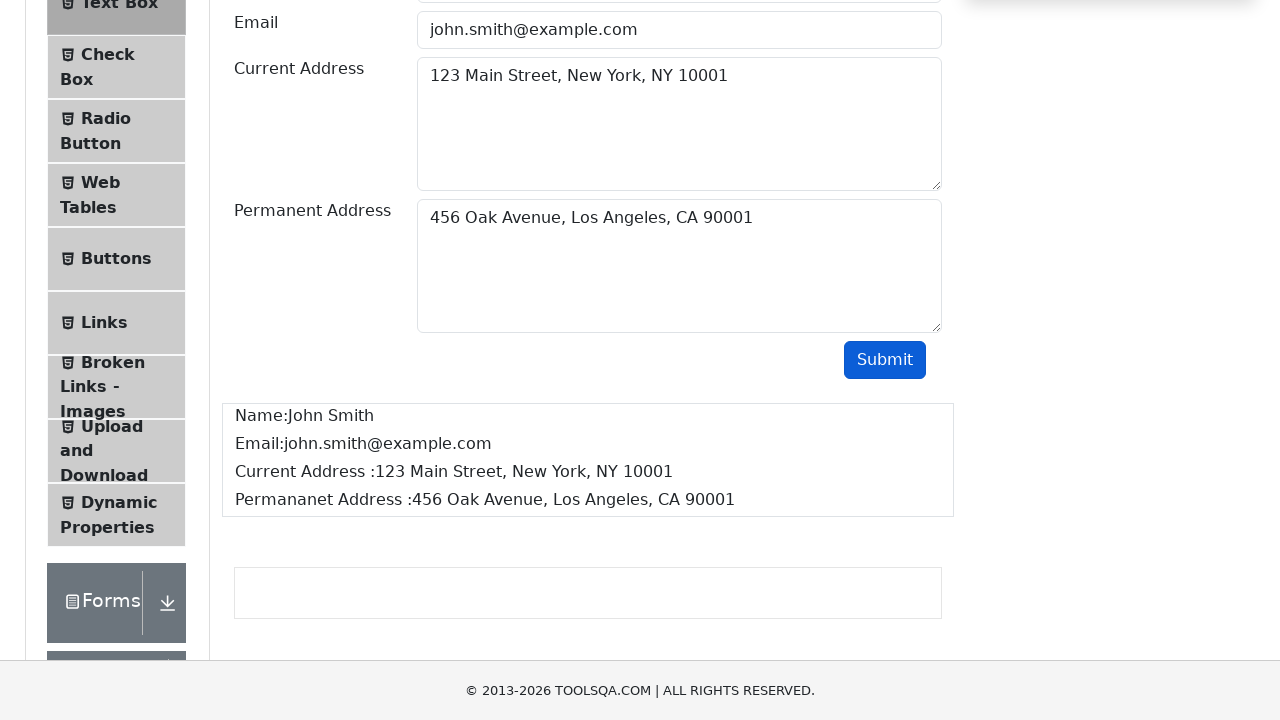